Navigates to the Selenium website and maximizes the browser window to verify the page loads correctly

Starting URL: https://selenium.dev

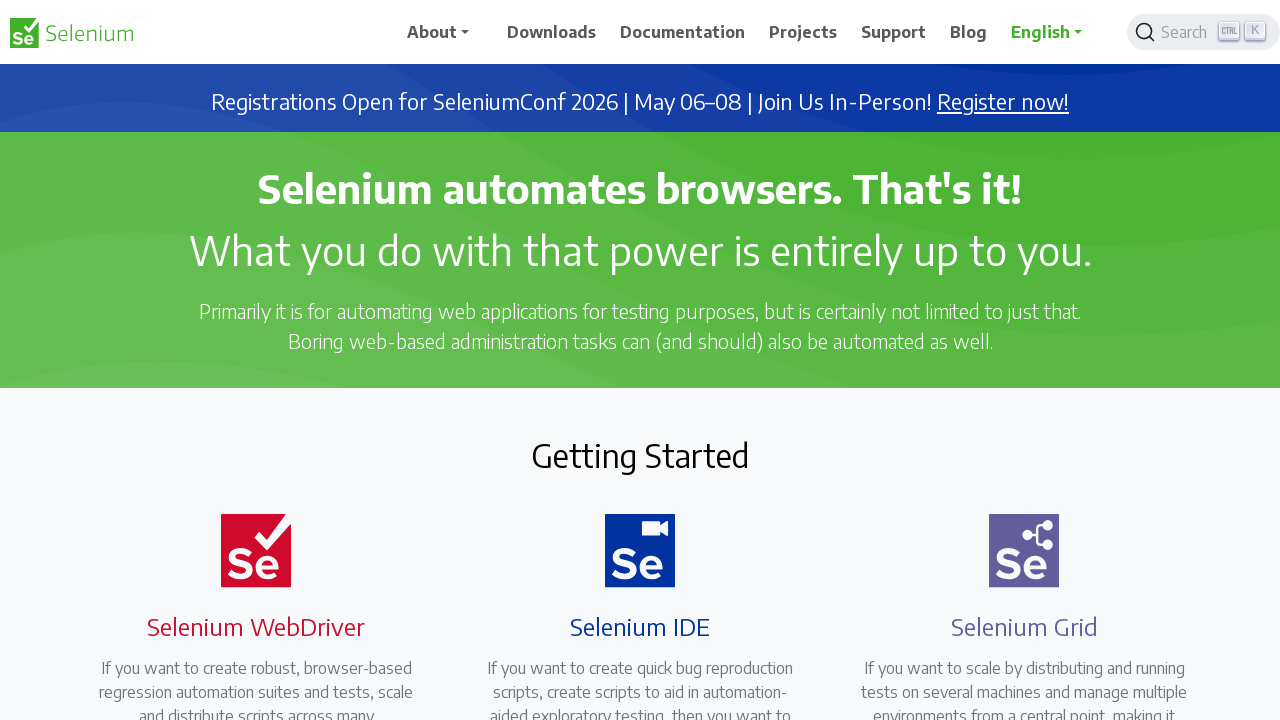

Navigated to Selenium website
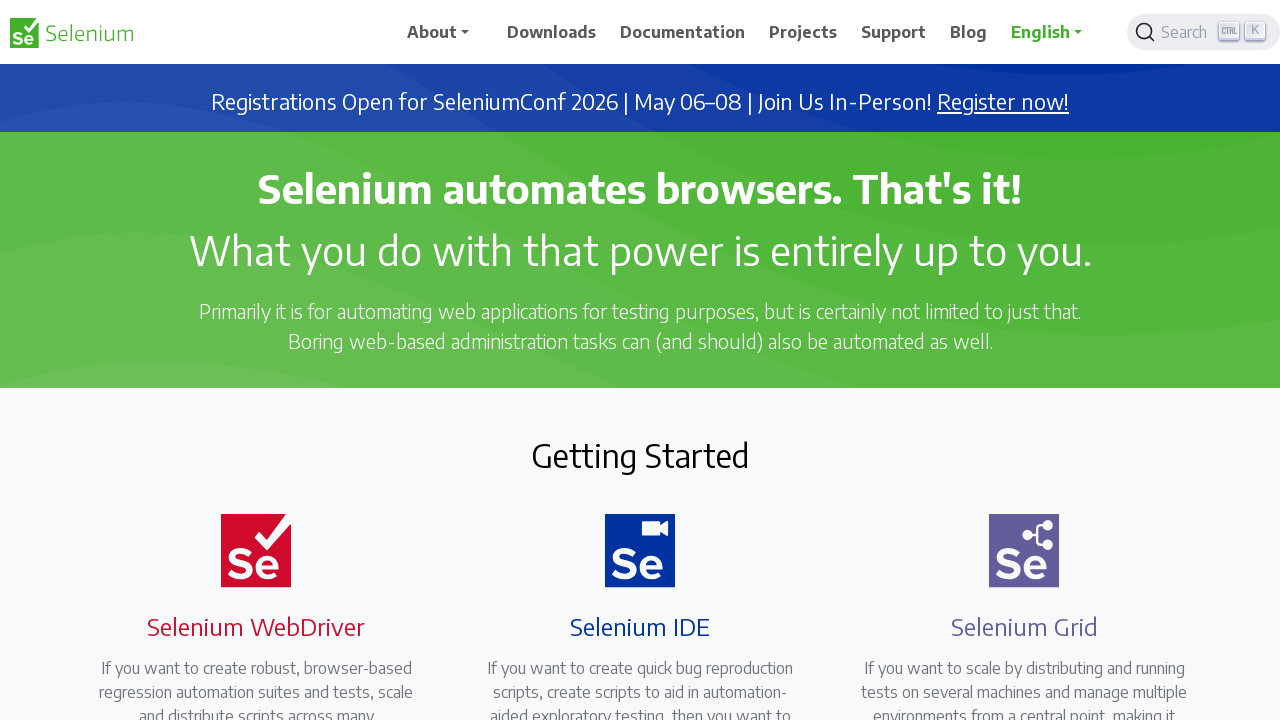

Maximized browser window to 1920x1080
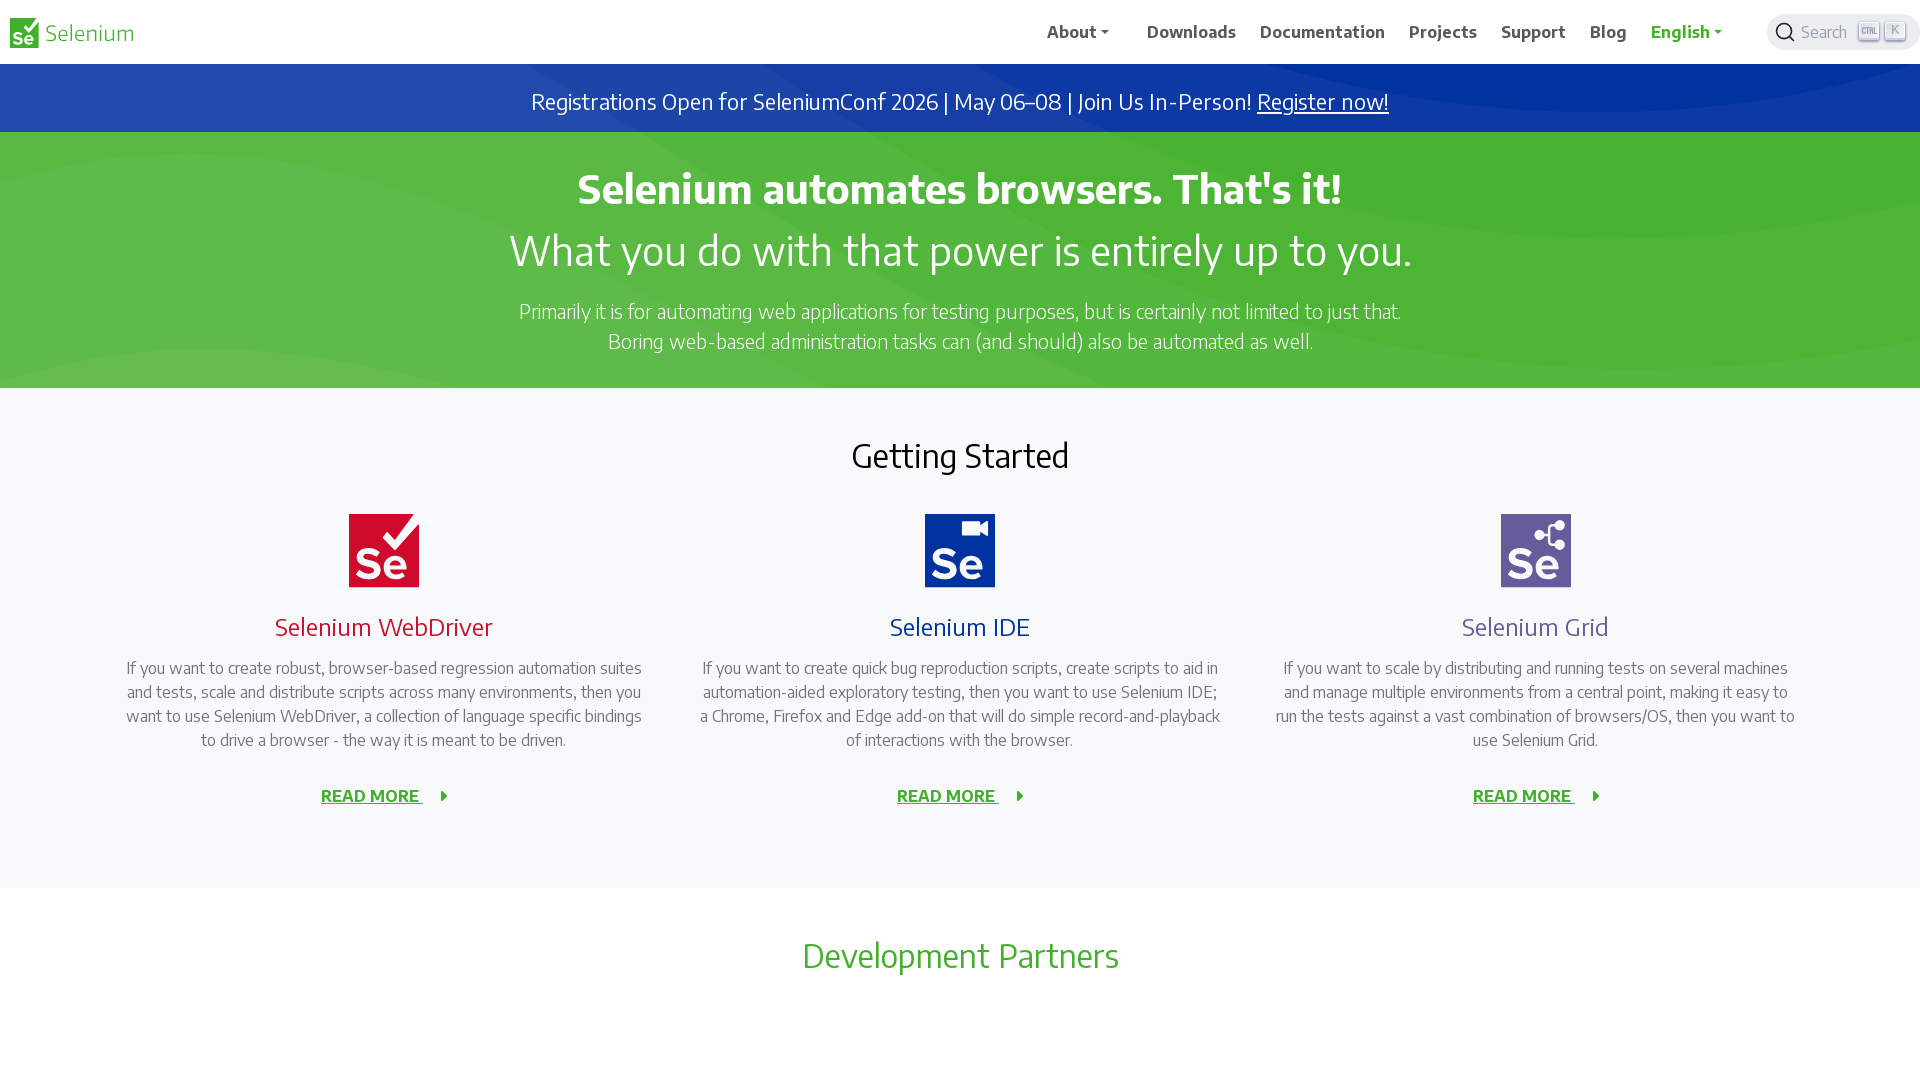

Page loaded completely
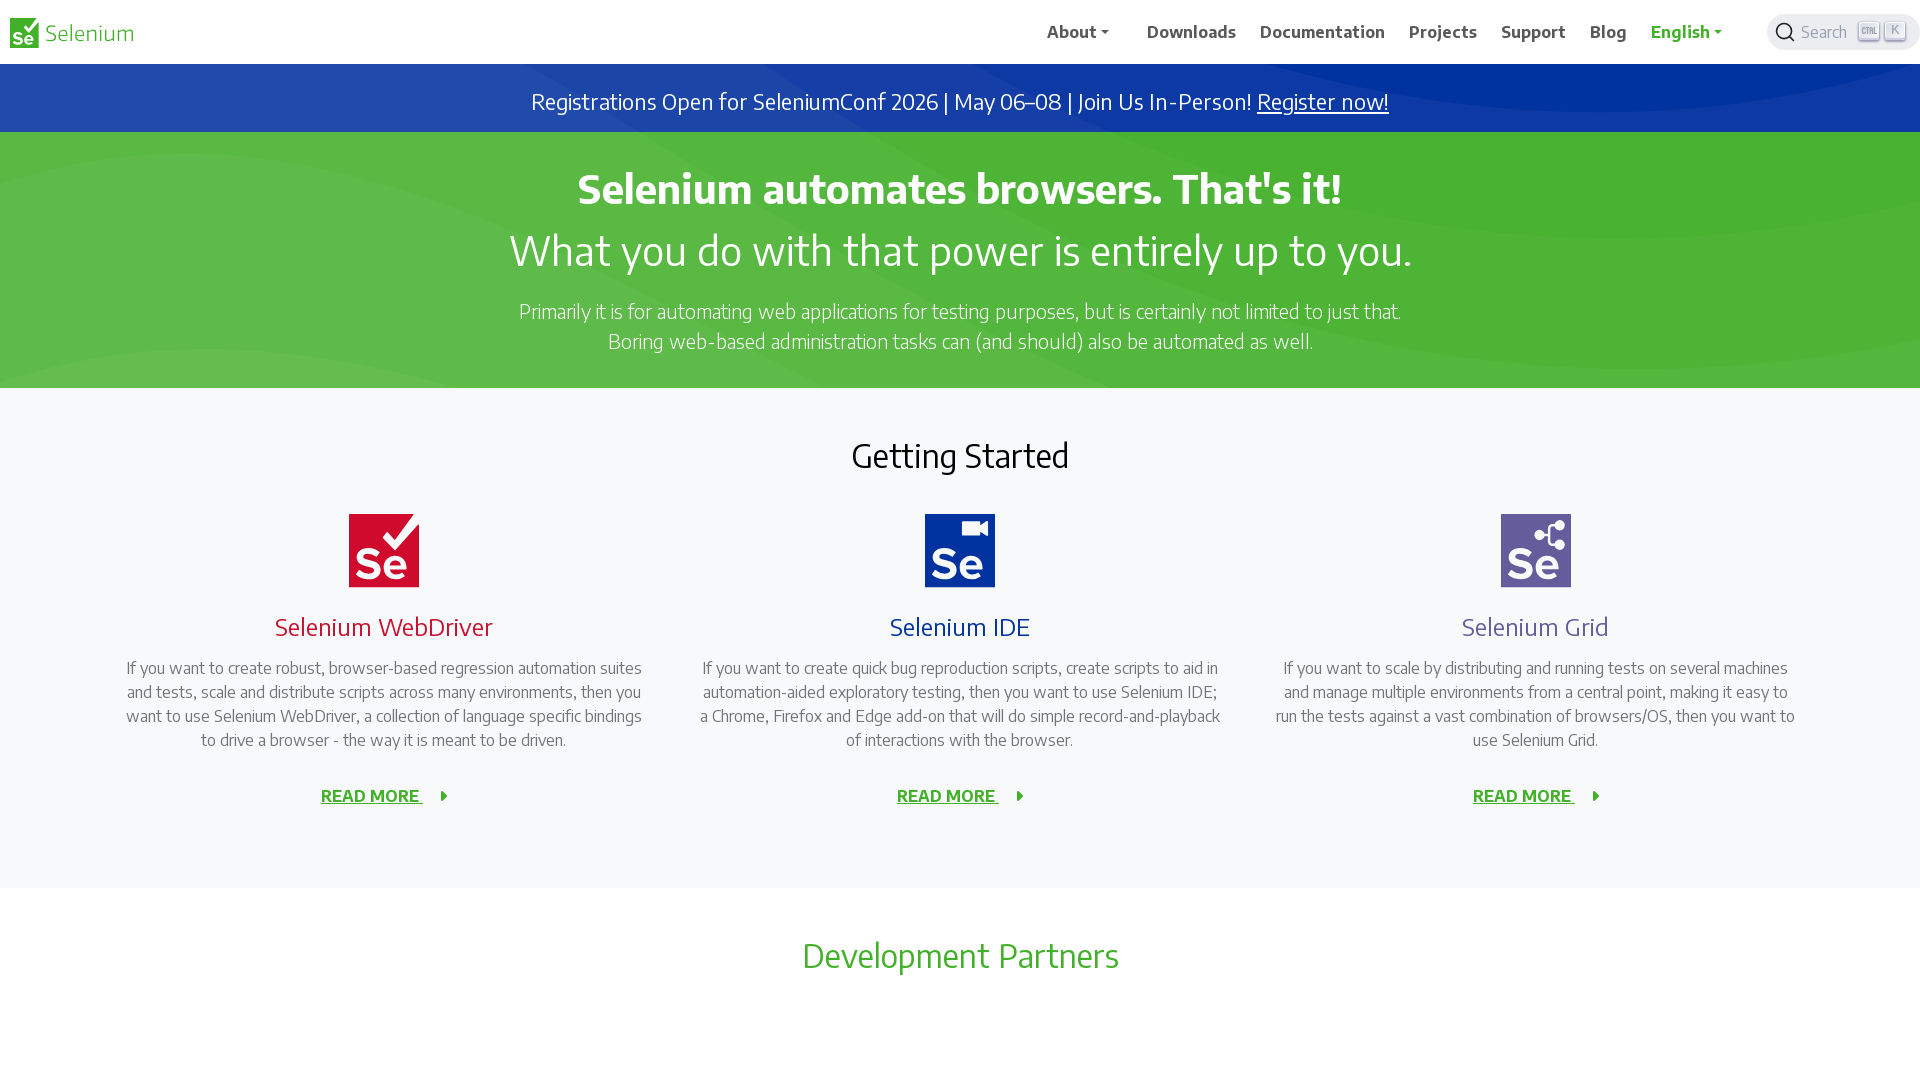

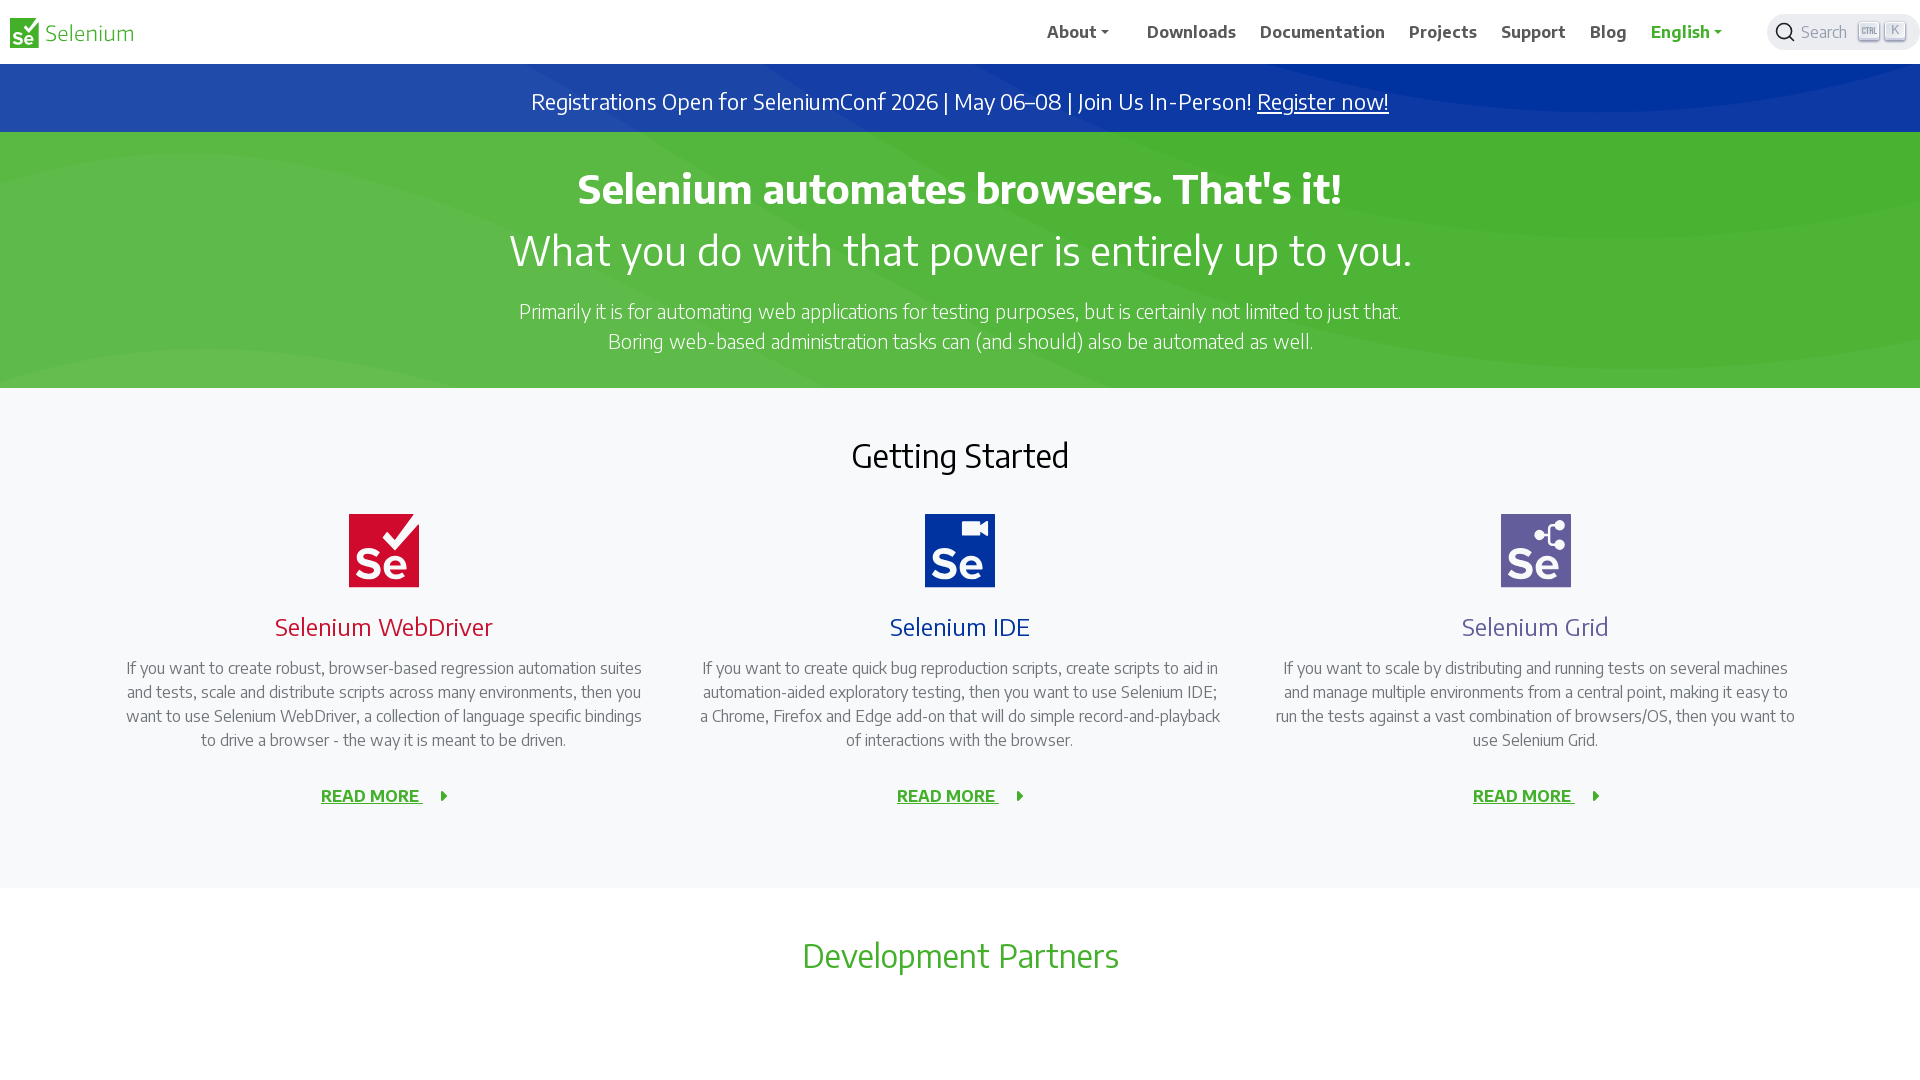